Tests that clicking the Due column header sorts the table values in ascending order by verifying the column data is properly sorted.

Starting URL: http://the-internet.herokuapp.com/tables

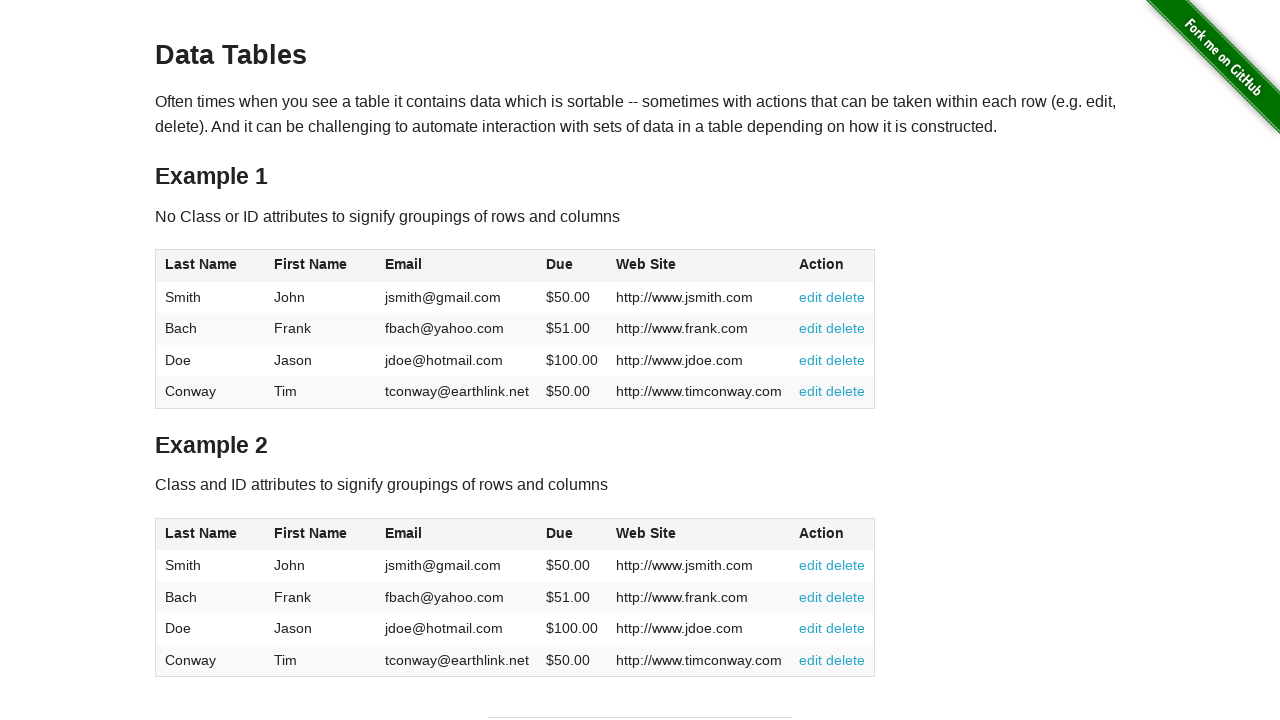

Clicked the Due column header to sort in ascending order at (572, 266) on #table1 thead tr th:nth-of-type(4)
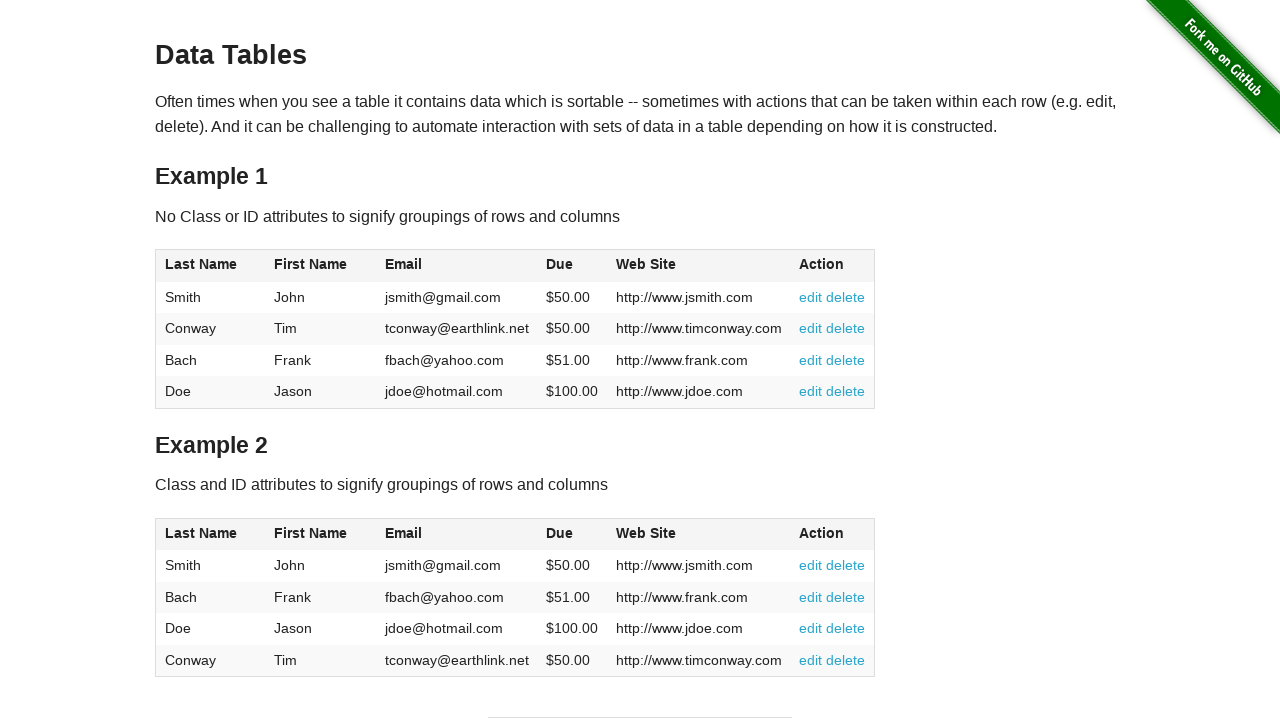

Due column cells loaded and are visible in the table
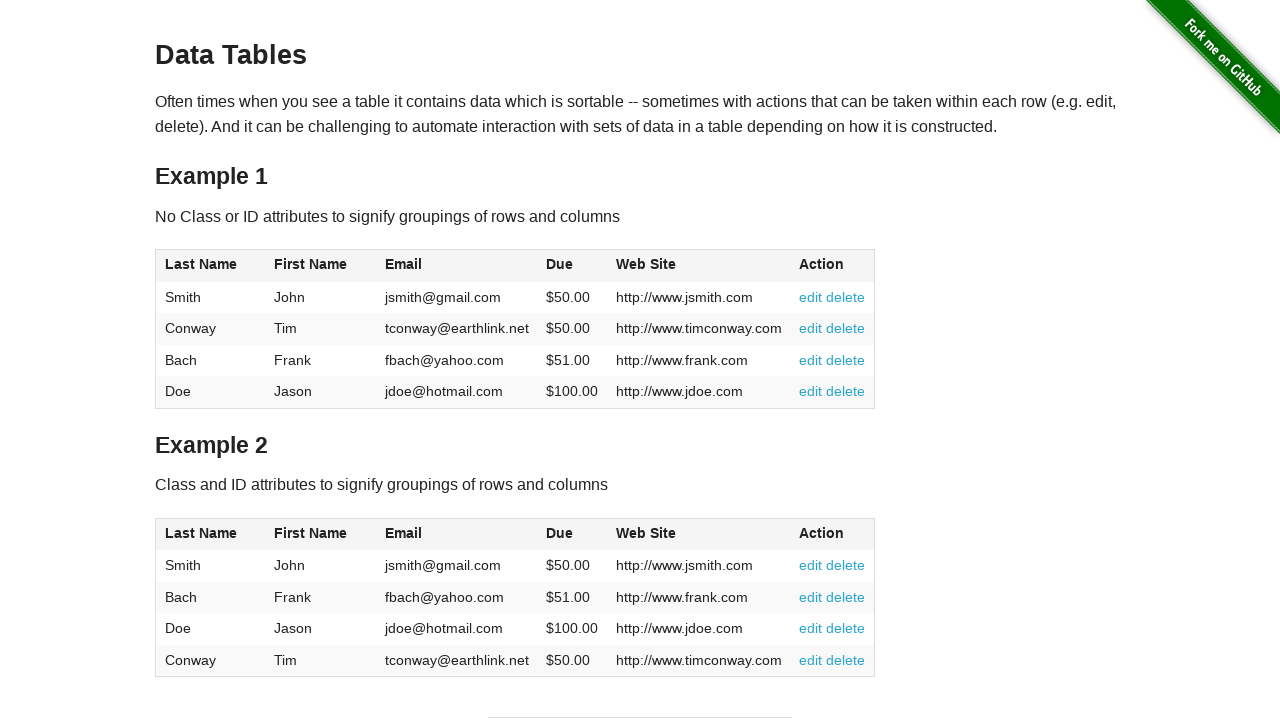

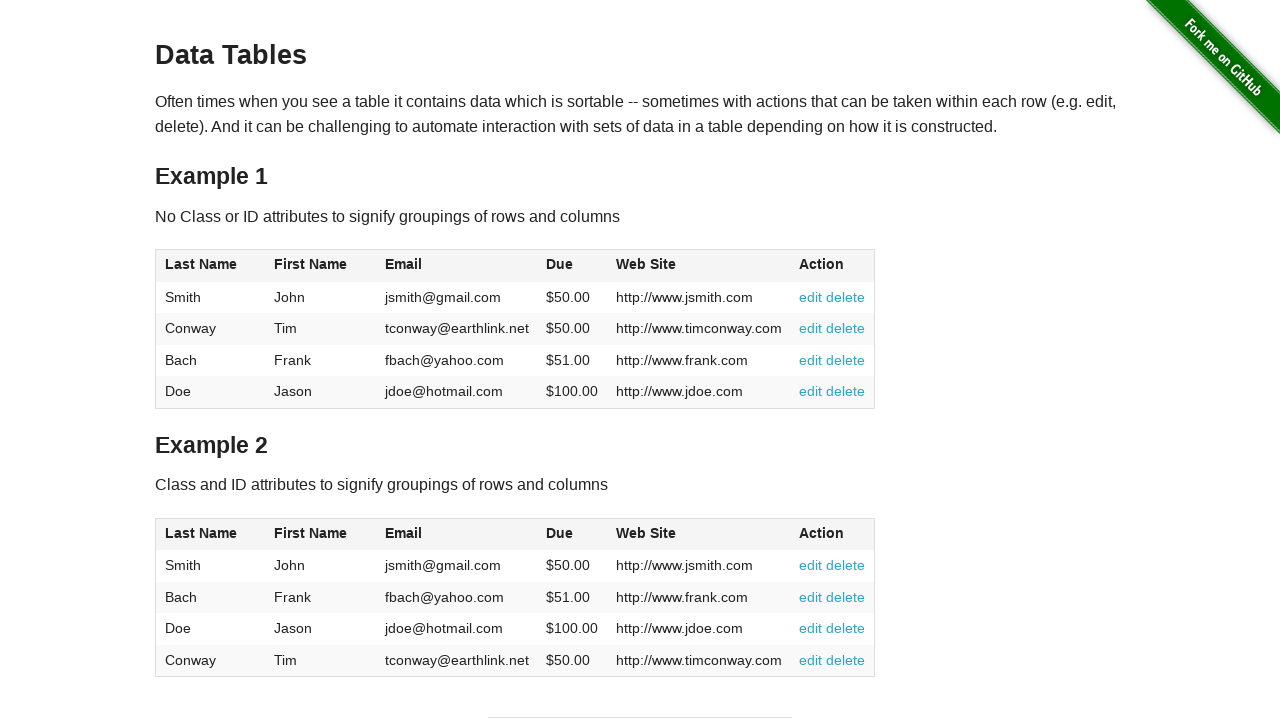